Navigates to an automation practice page, scrolls to a courses table, and verifies the table structure by checking rows and columns

Starting URL: https://rahulshettyacademy.com/AutomationPractice/

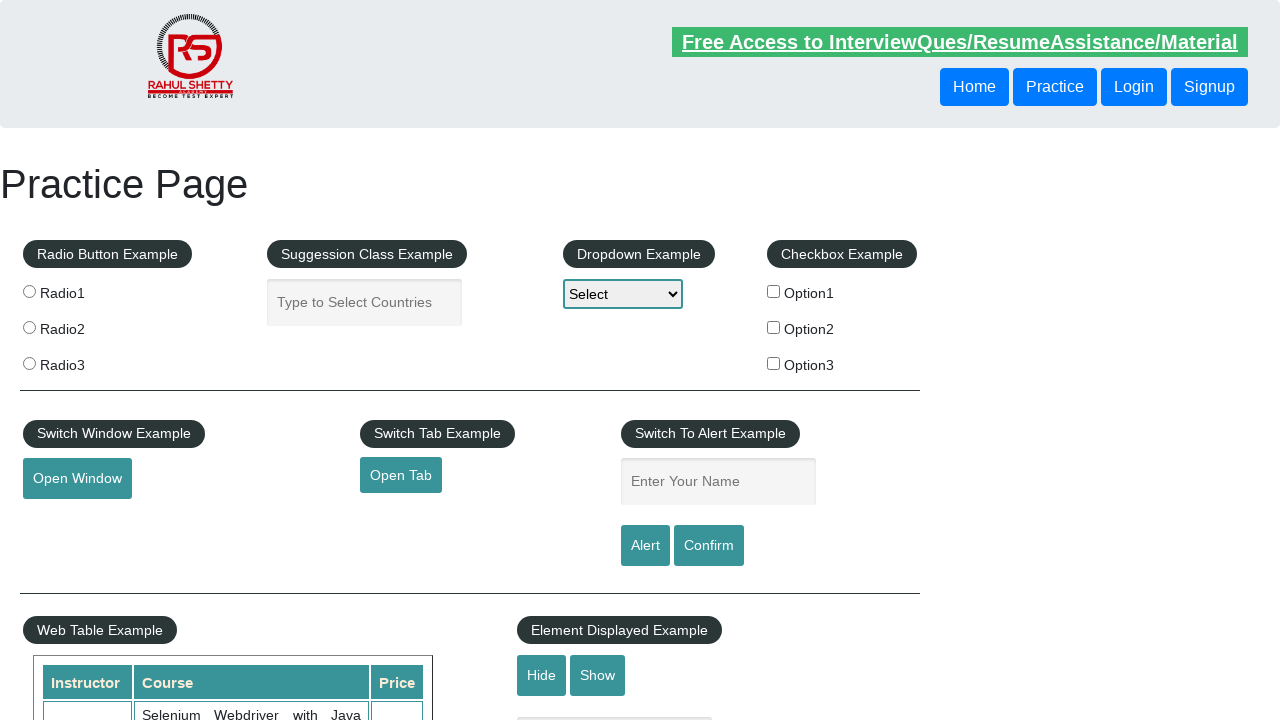

Located courses table element
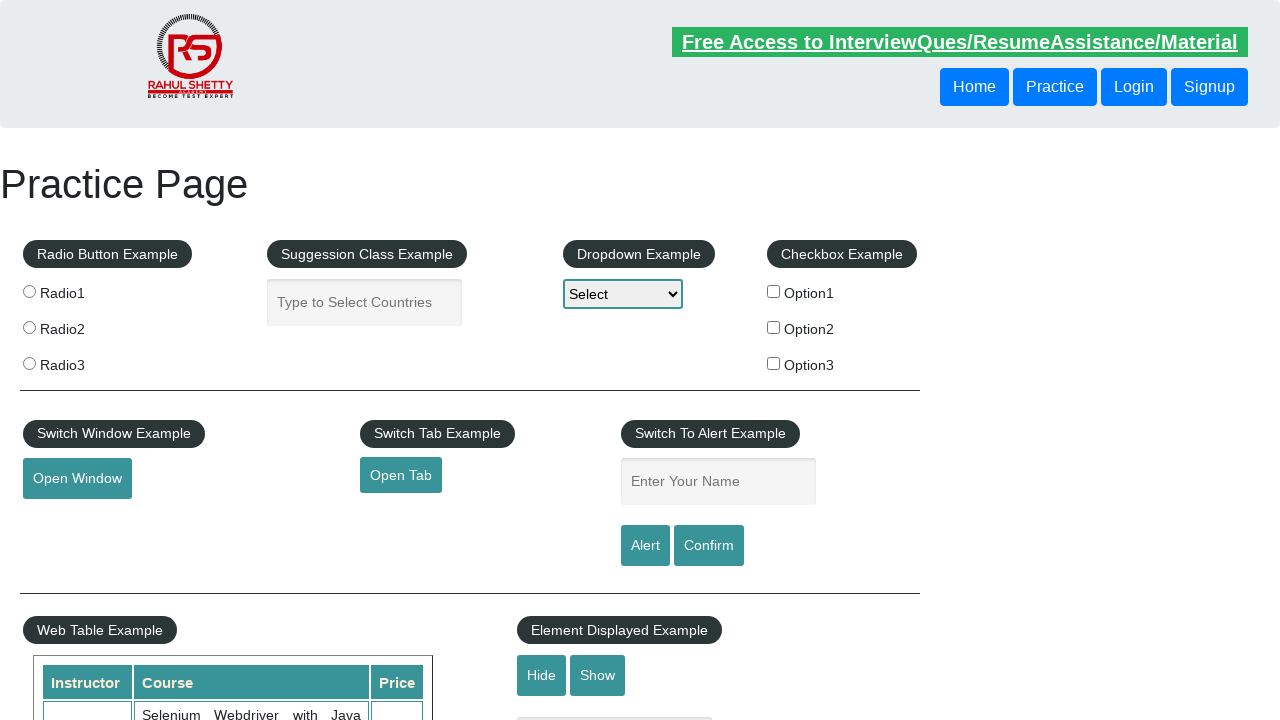

Scrolled to courses table to bring it into view
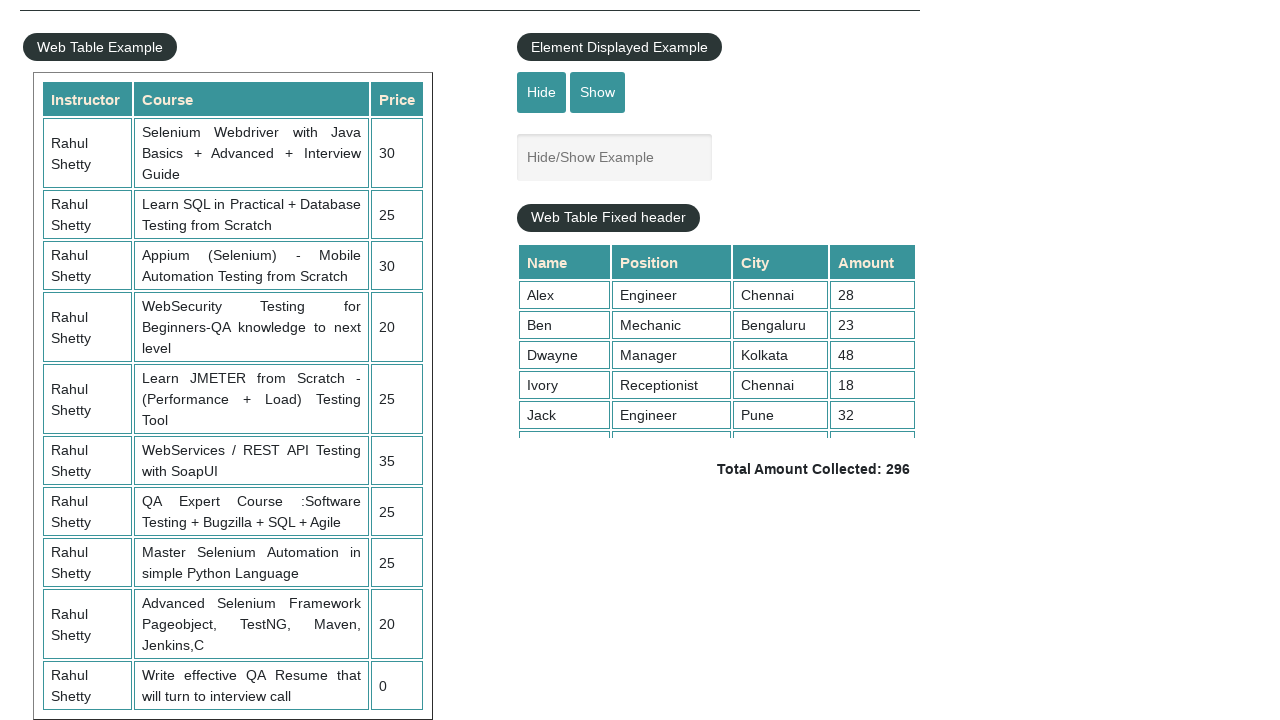

Waited 2 seconds for scroll animation to complete
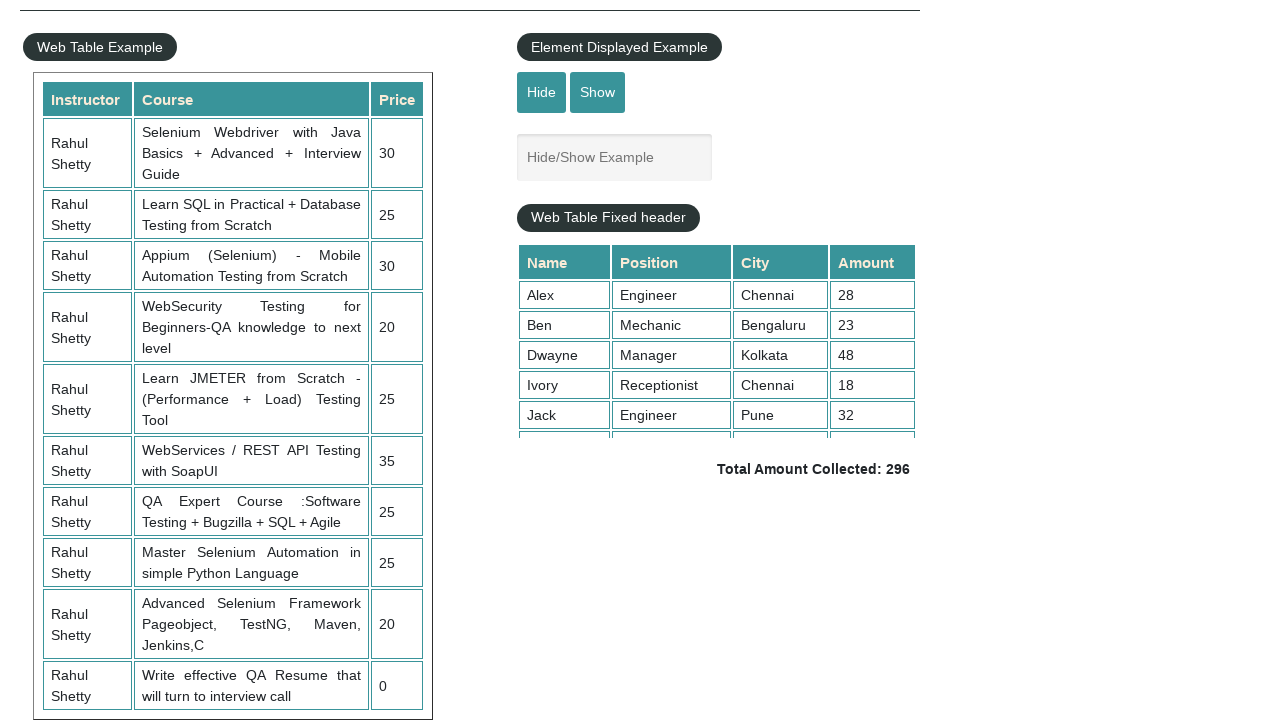

Located all table rows
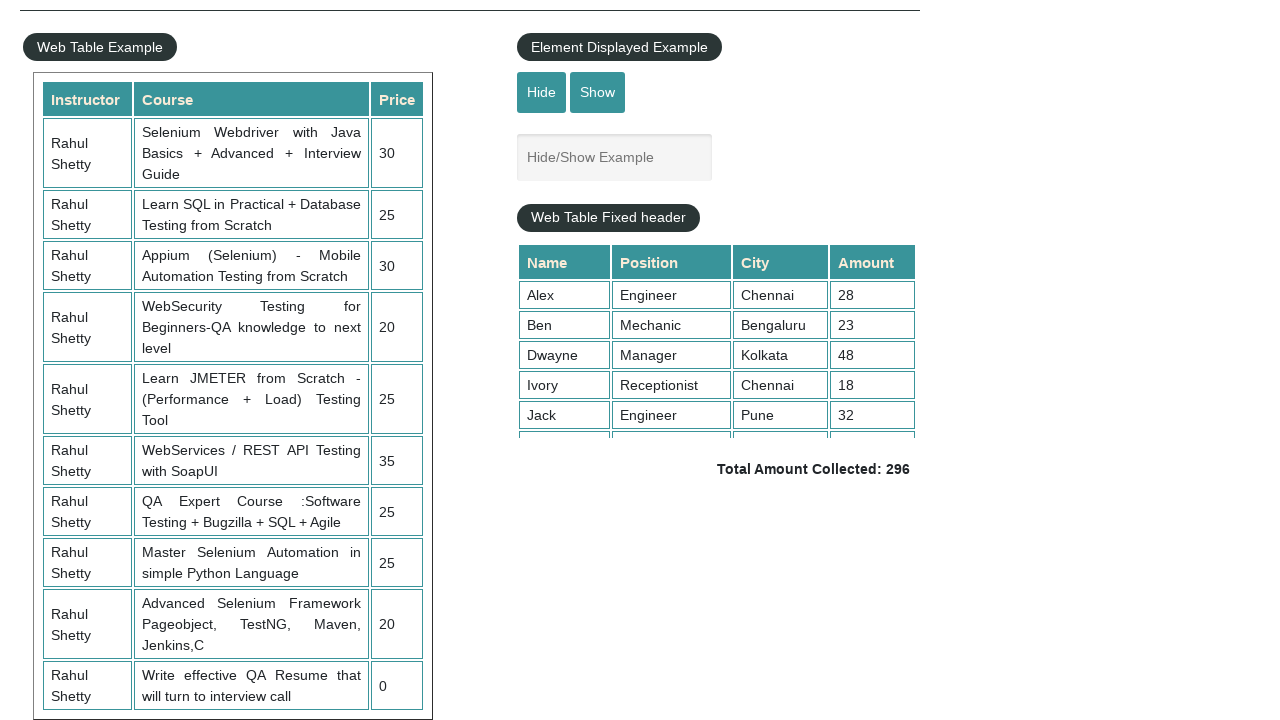

Located all table headers
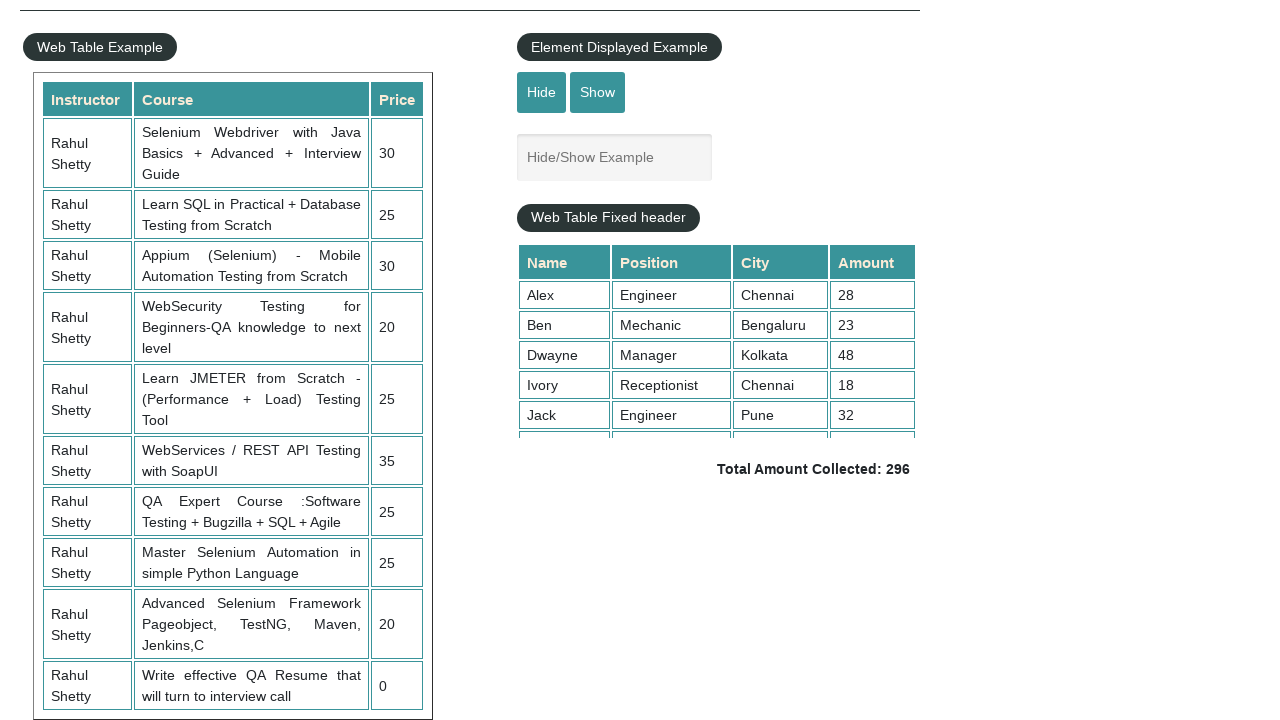

Verified table has rows
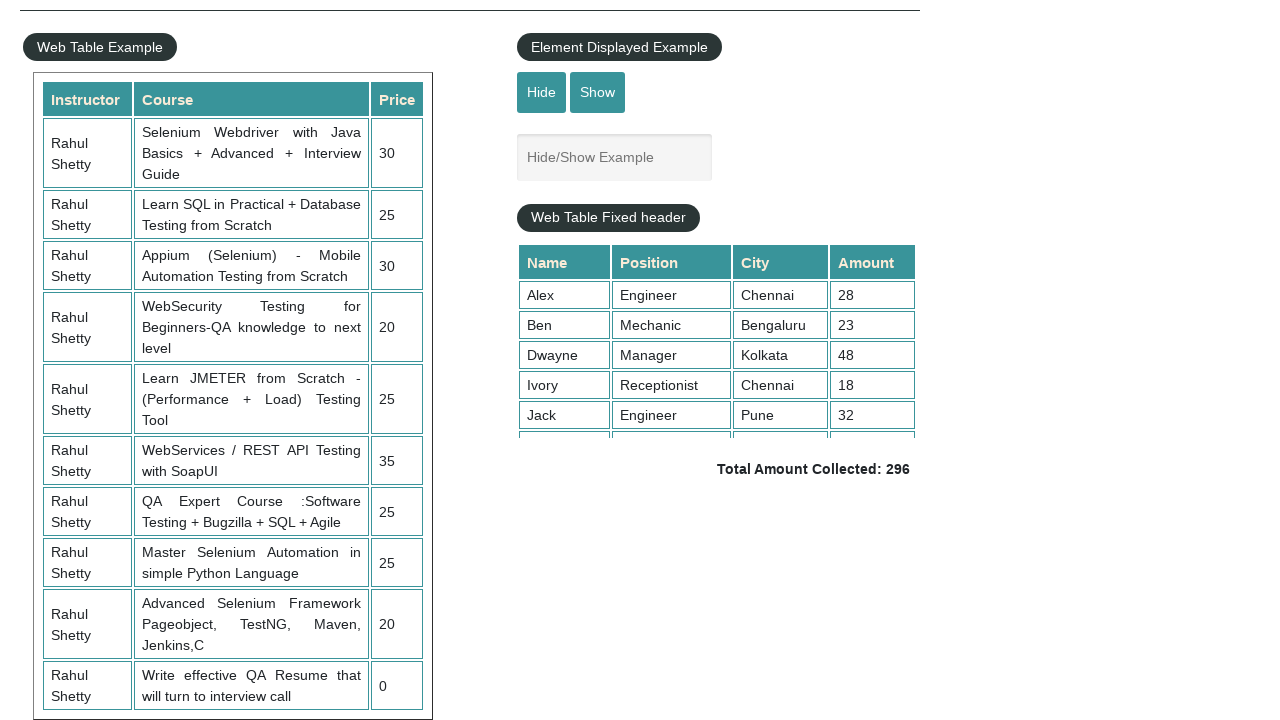

Verified table has headers
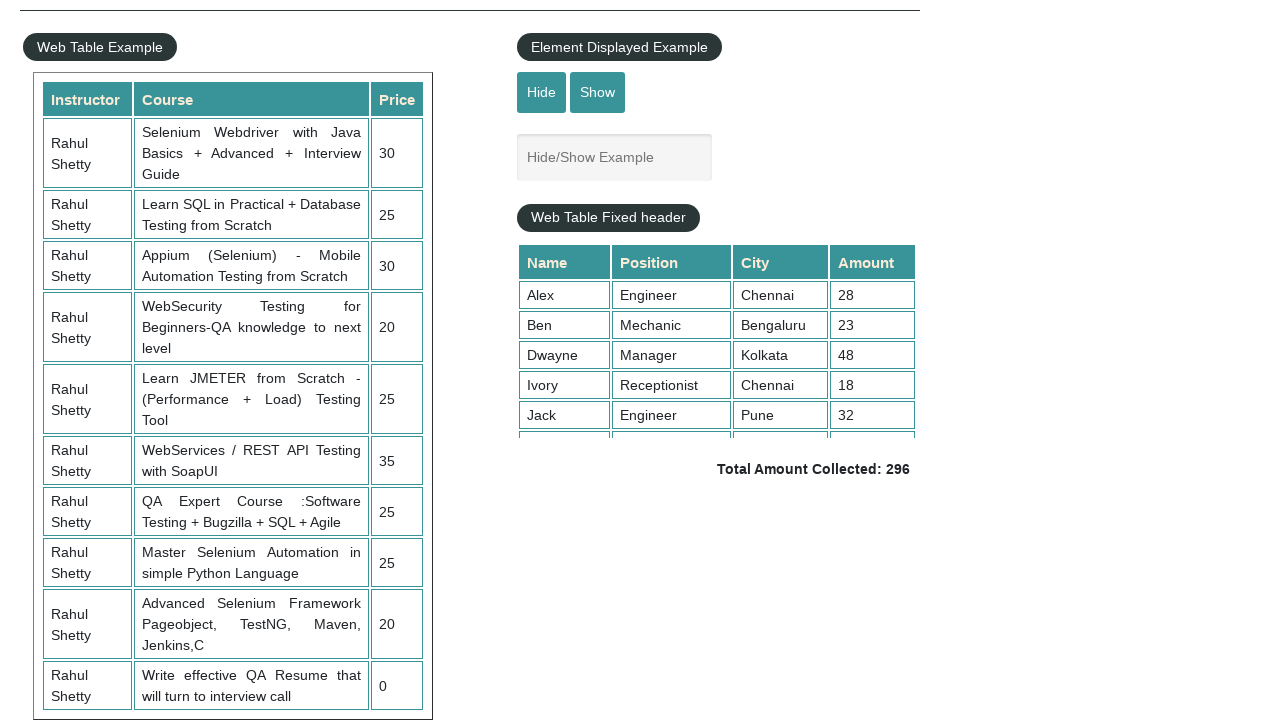

Located cells in first data row of table
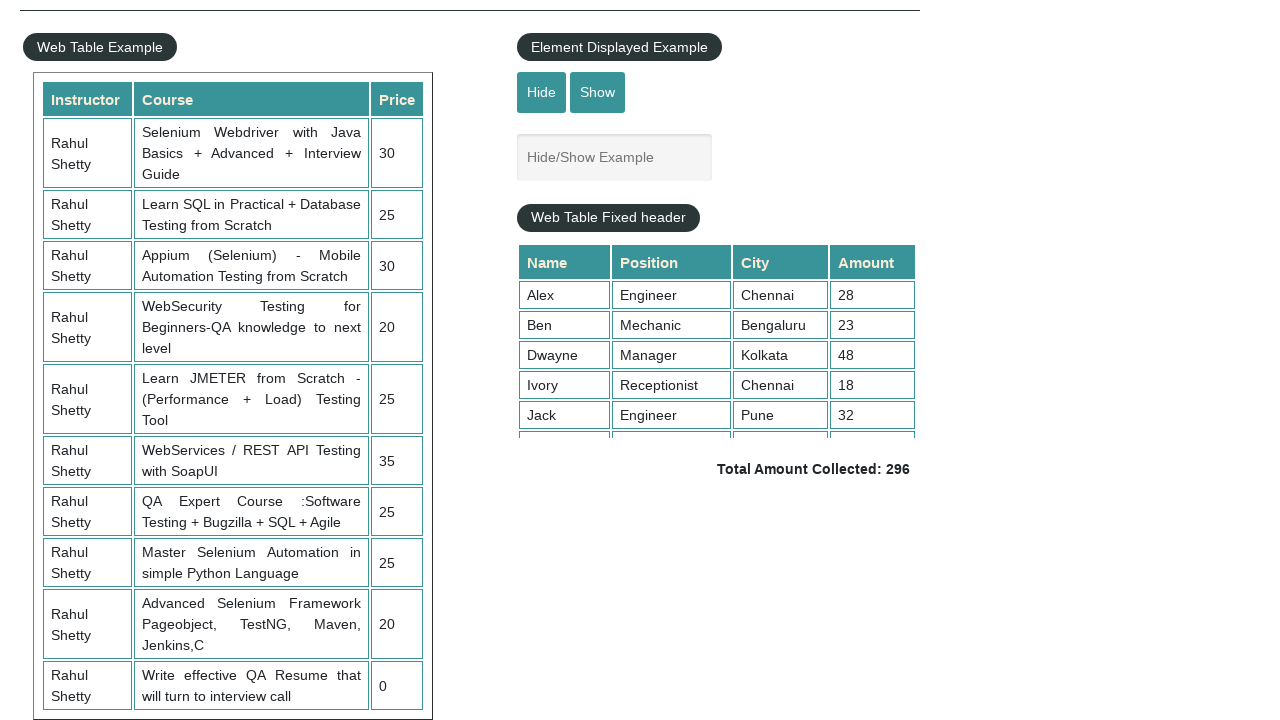

Verified table has data cells in first row
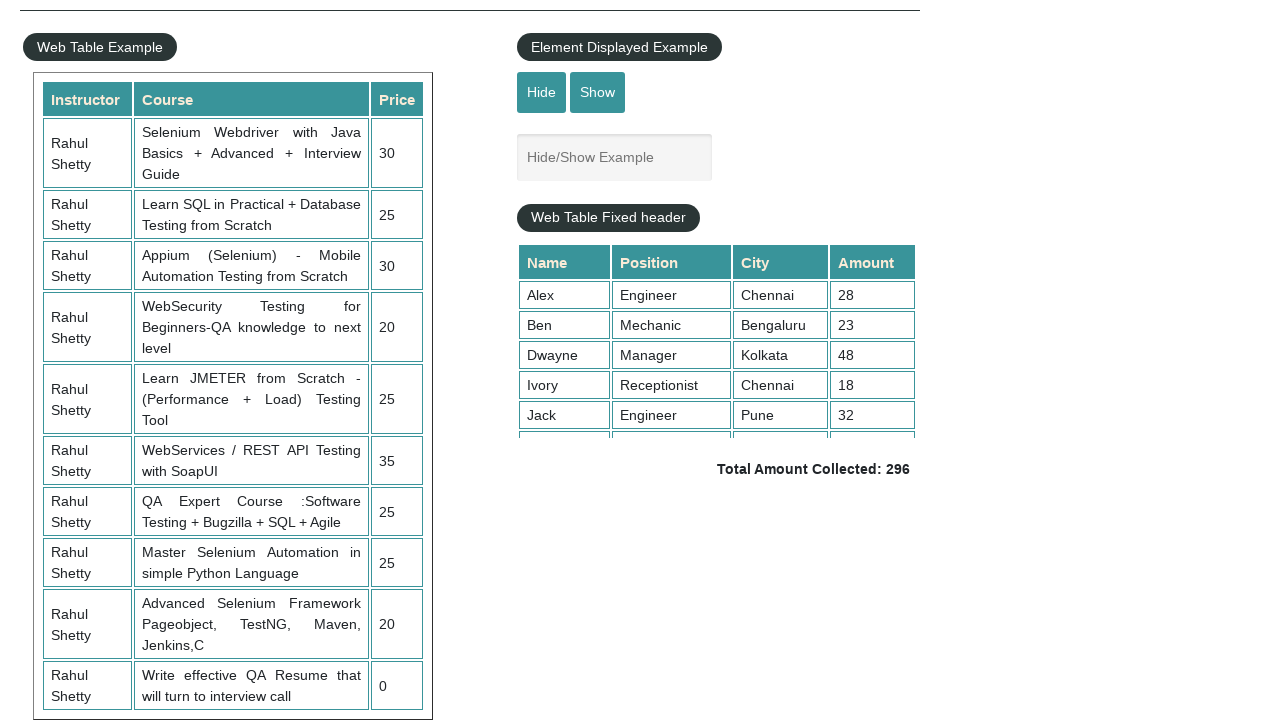

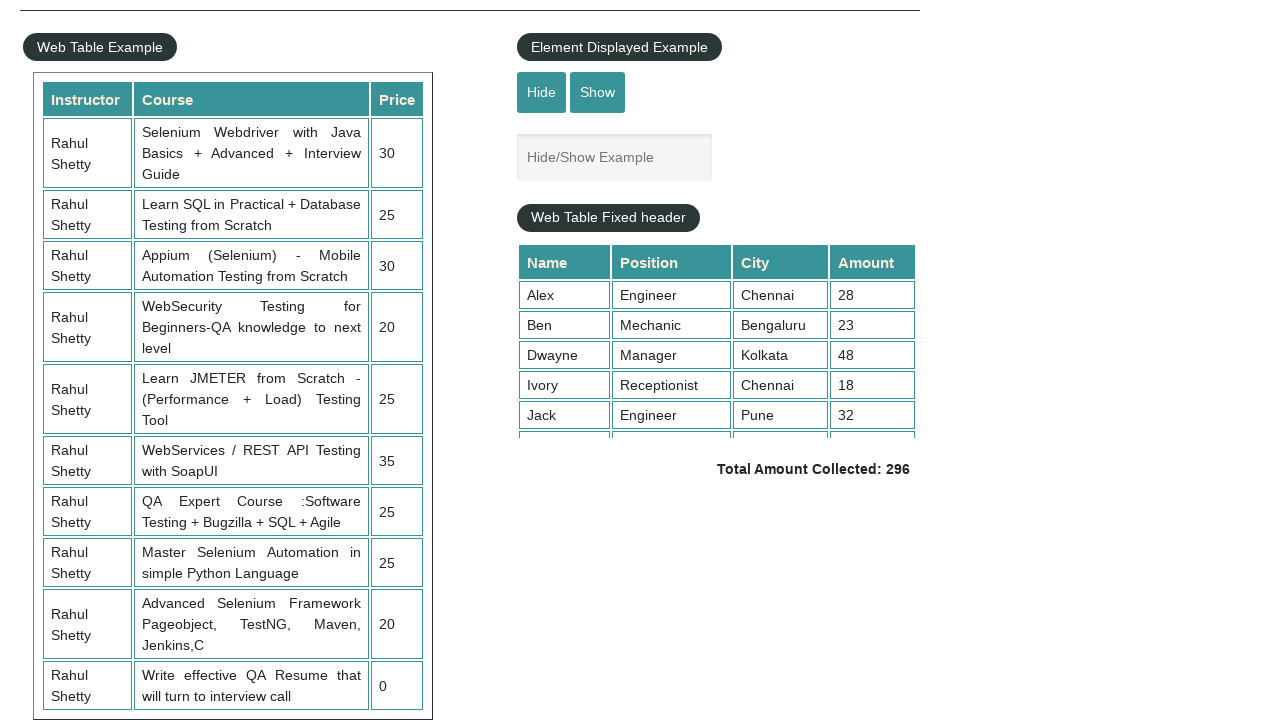